Navigates to Alpstra contact page and fills out the contact form with test data including name, email, phone, and message fields.

Starting URL: https://www.alpstra.com/contact

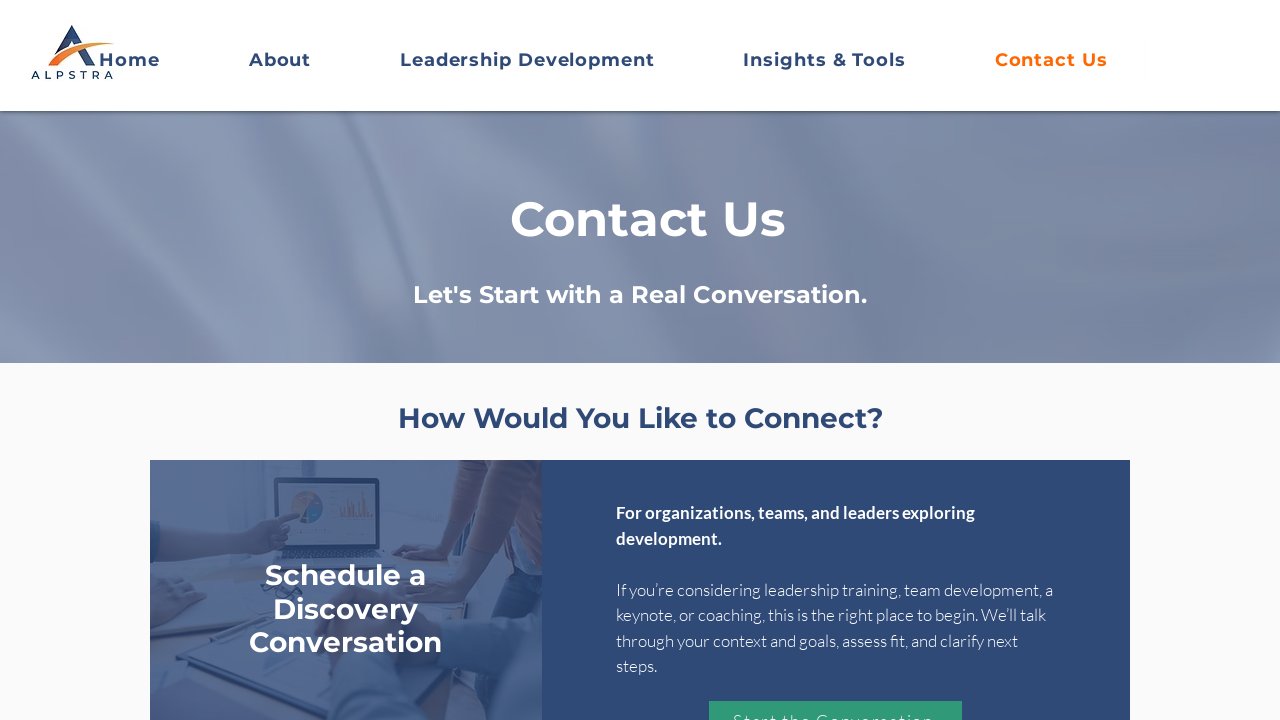

Waited for contact form to load
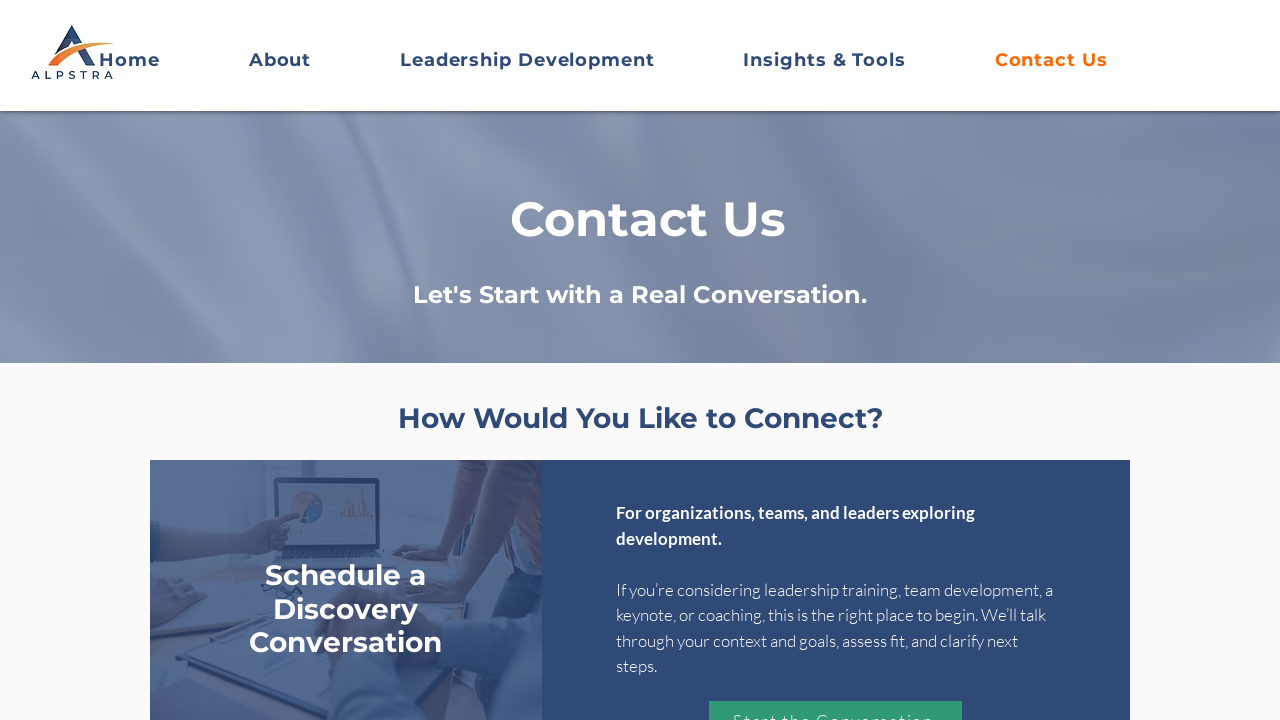

Filled text input field with 'John Doe' on input[type='text'] >> nth=0
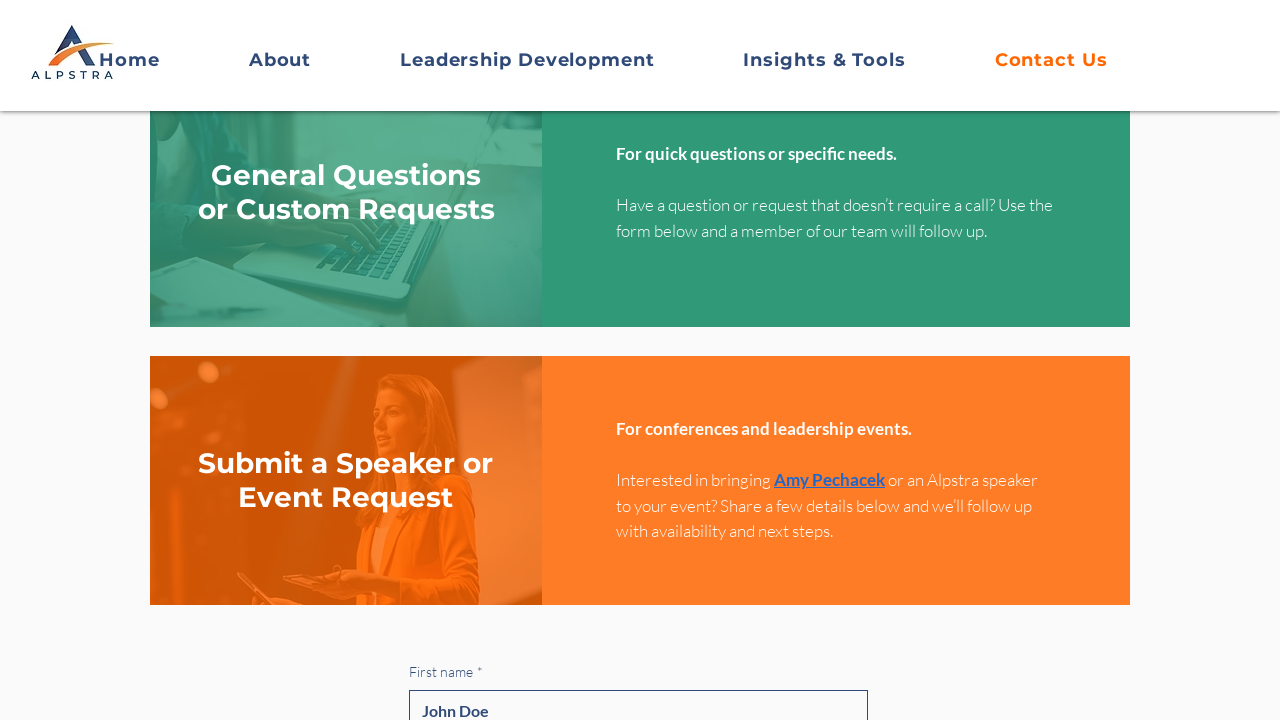

Filled text input field with 'John Doe' on input[type='text'] >> nth=1
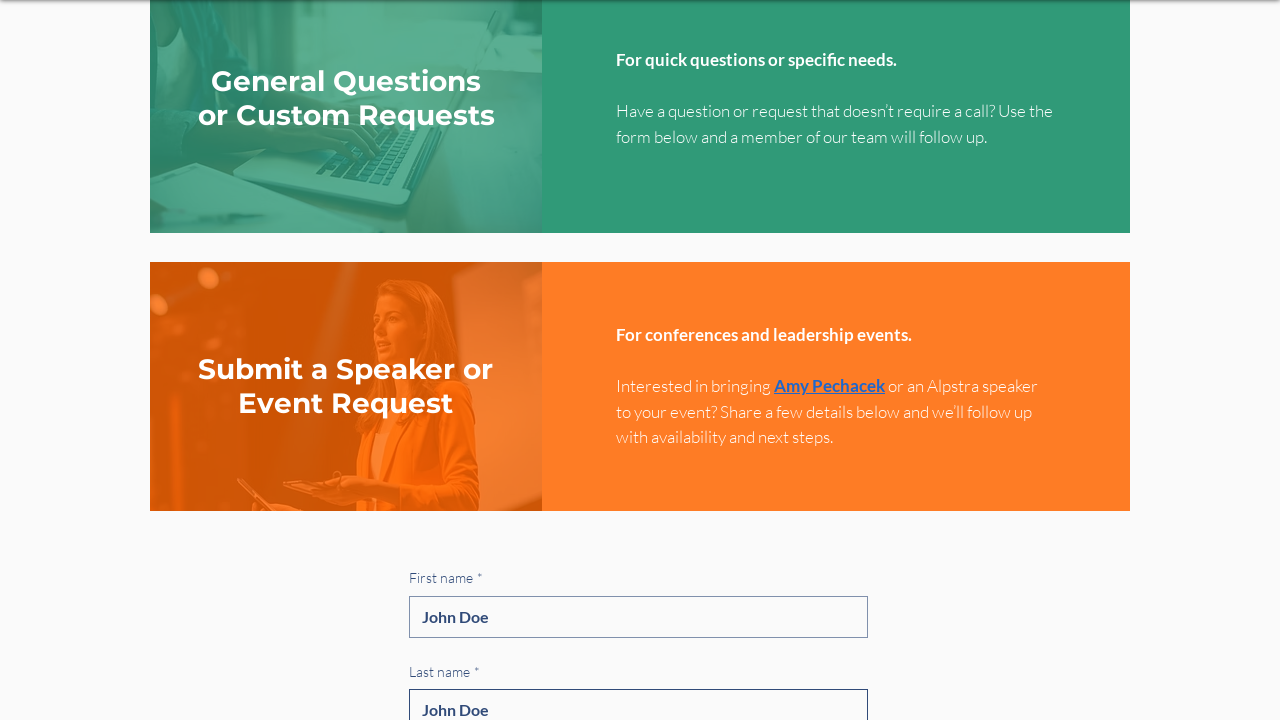

Filled email field with 'john.doe@example.com' on input[type='email'] >> nth=0
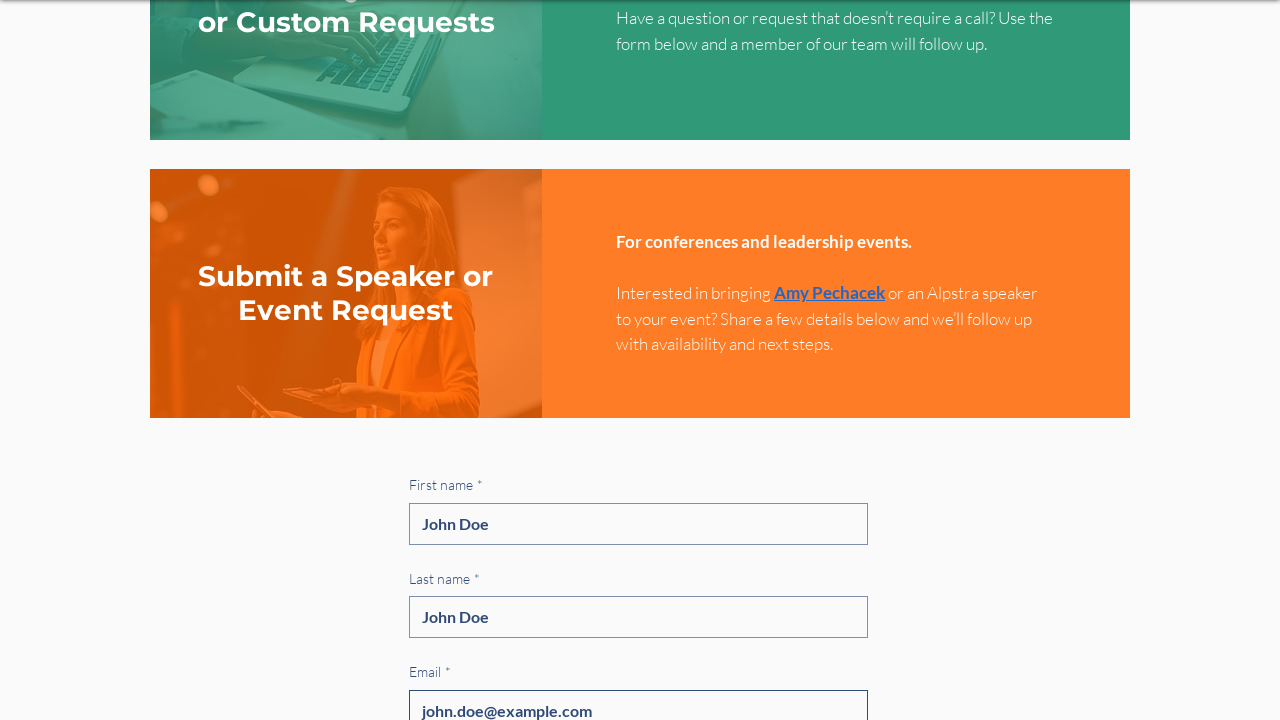

Filled message textarea with sample test message on textarea >> nth=0
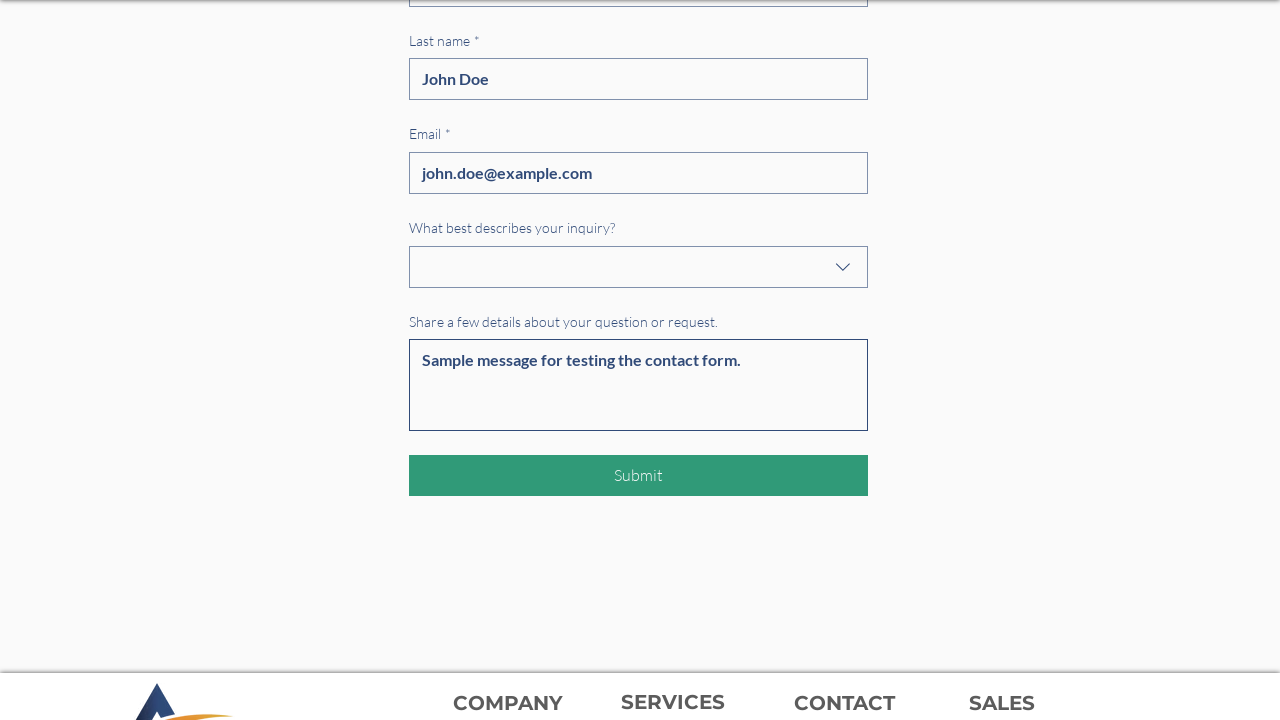

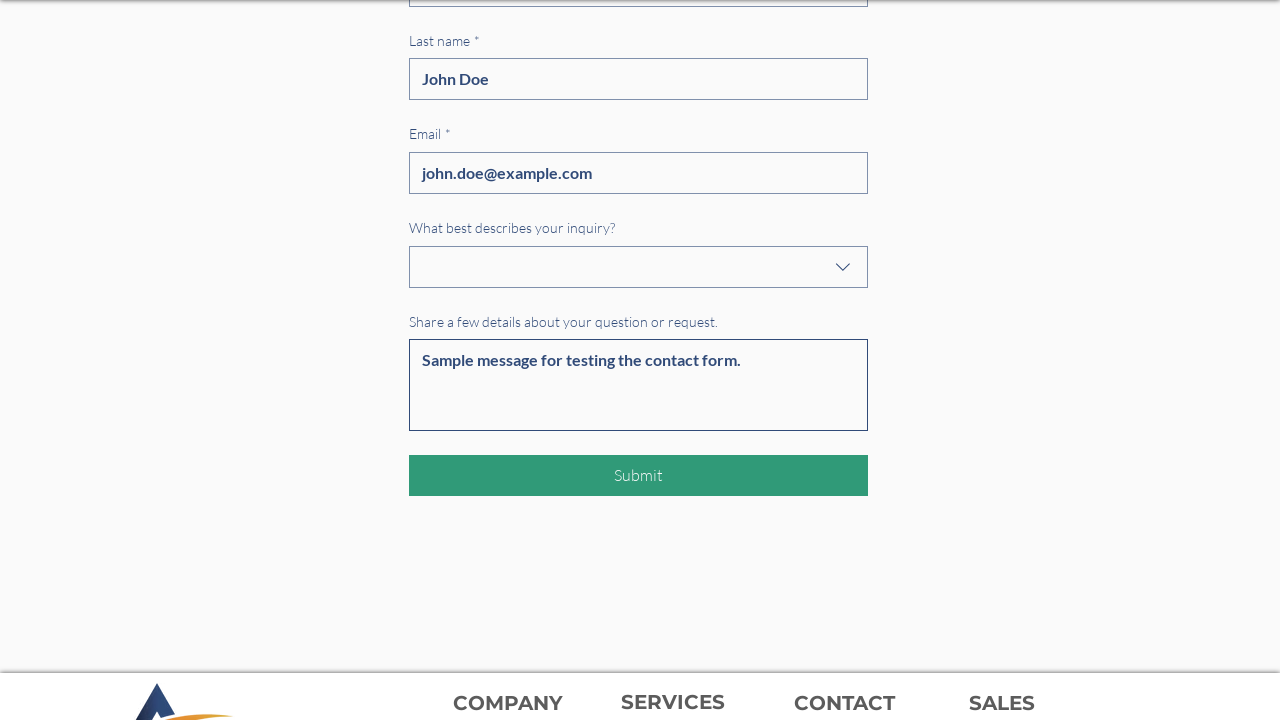